Sets first and last name values in form fields and verifies they were set correctly using Callbacks approach

Starting URL: http://www.tlkeith.com/WebDriverIOTutorialTest.html

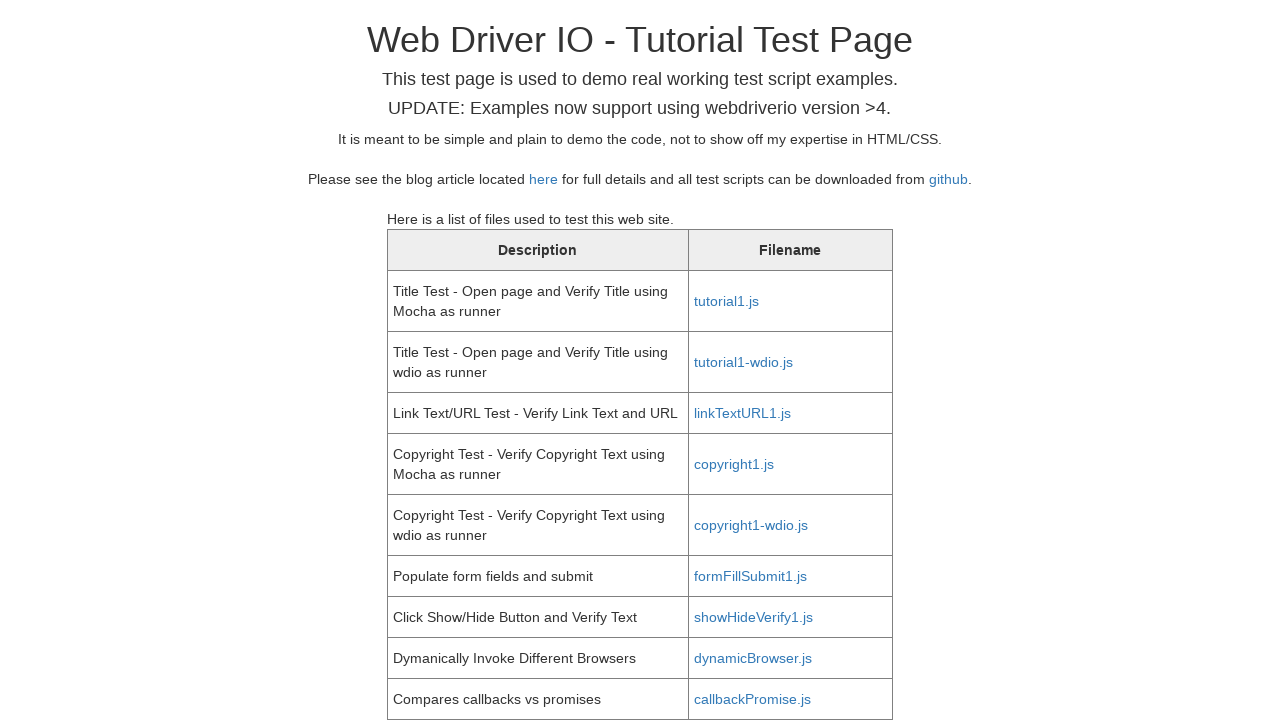

Filled first name field with 'Tony' on #fname
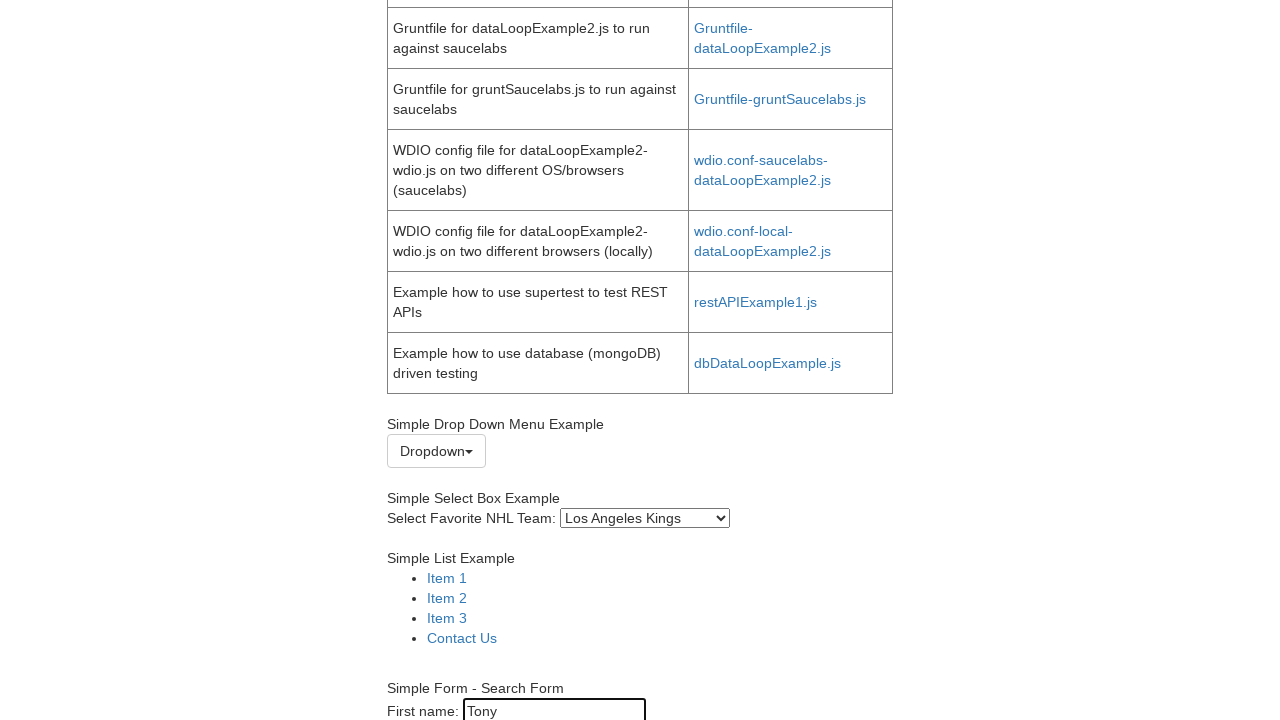

Retrieved first name field value
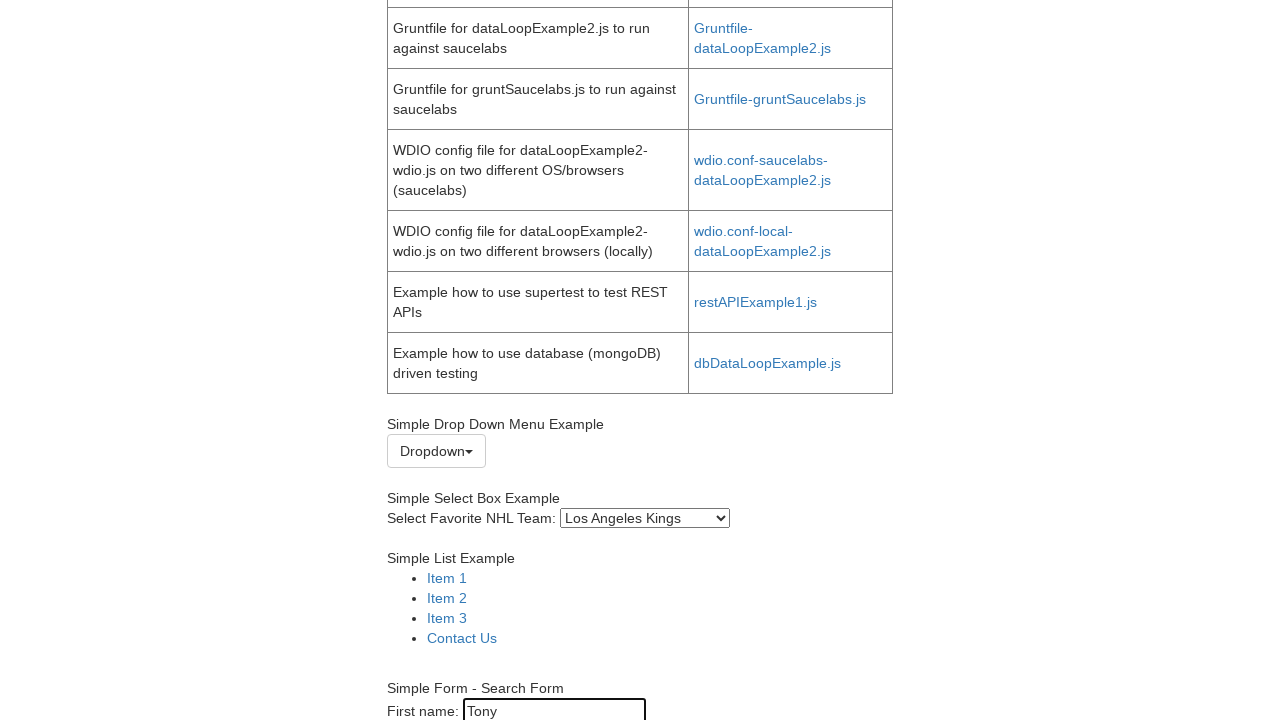

Verified first name value is 'Tony'
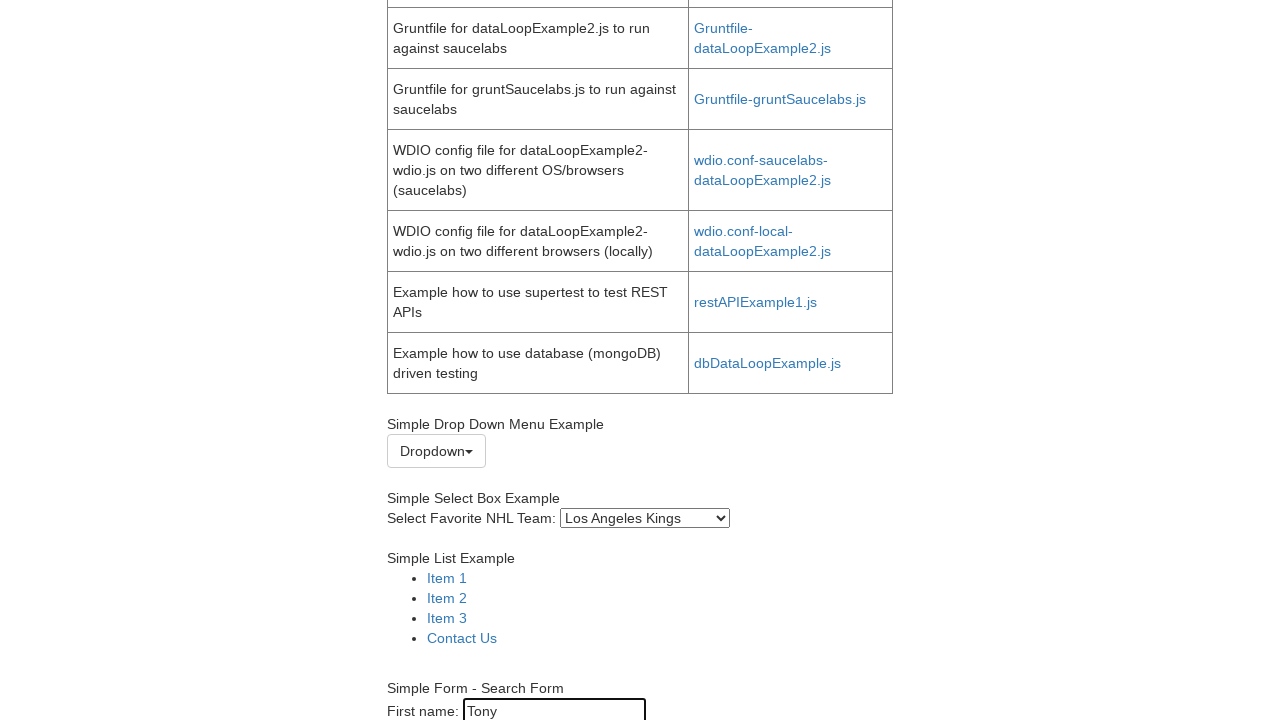

Filled last name field with 'Keith' on #lname
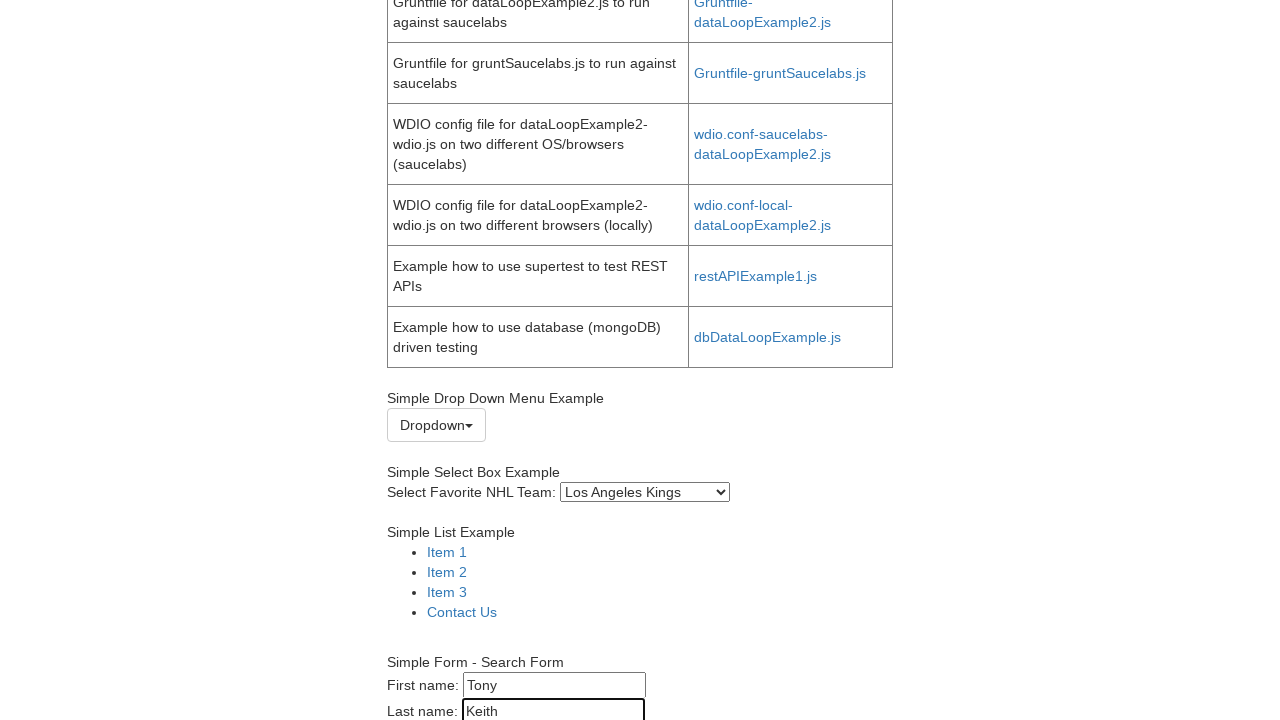

Retrieved last name field value
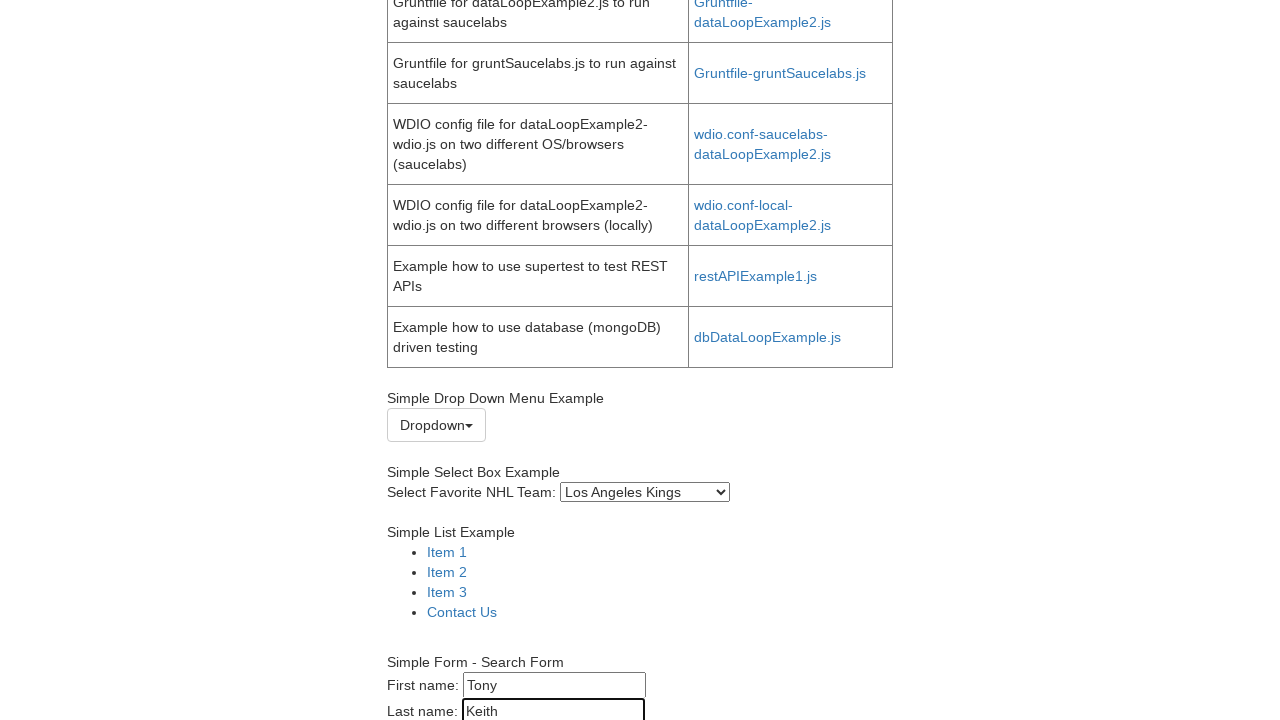

Verified last name value is 'Keith'
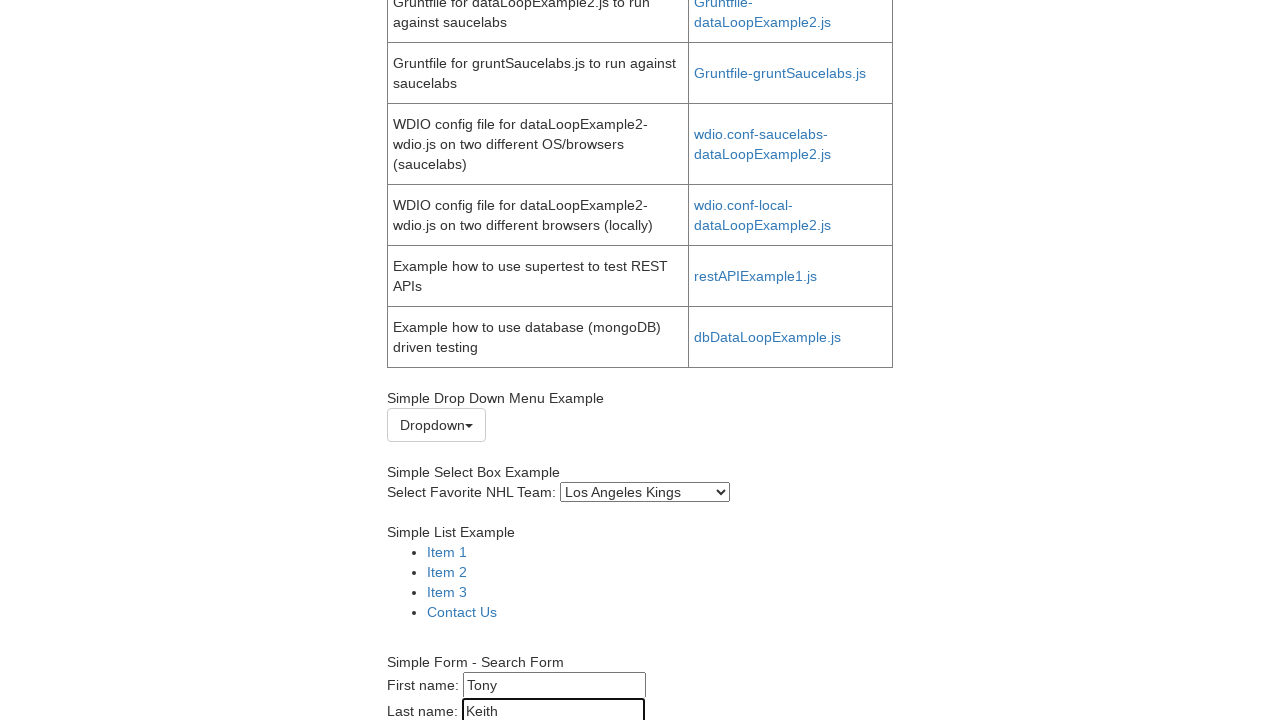

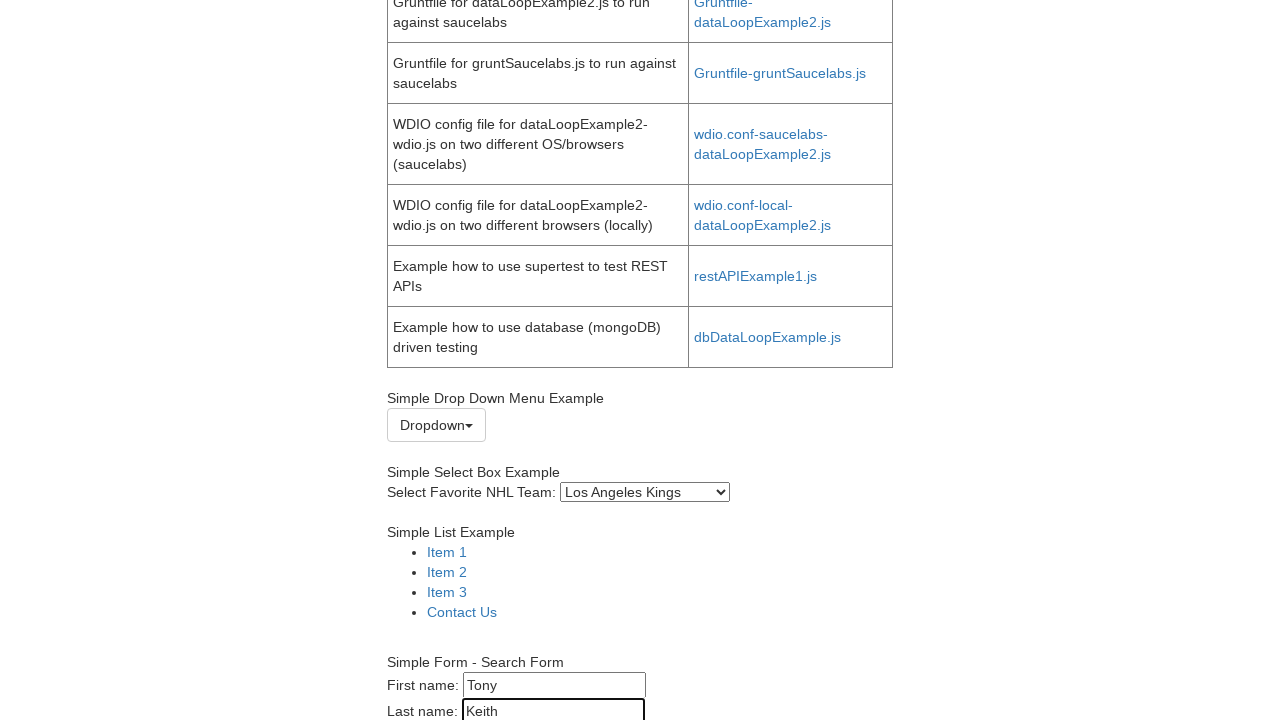